Tests the Google vendor filter functionality on a product listing page by clicking the Google filter and verifying that the product list is filtered to show only Google/Pixel products.

Starting URL: https://testathon.live/

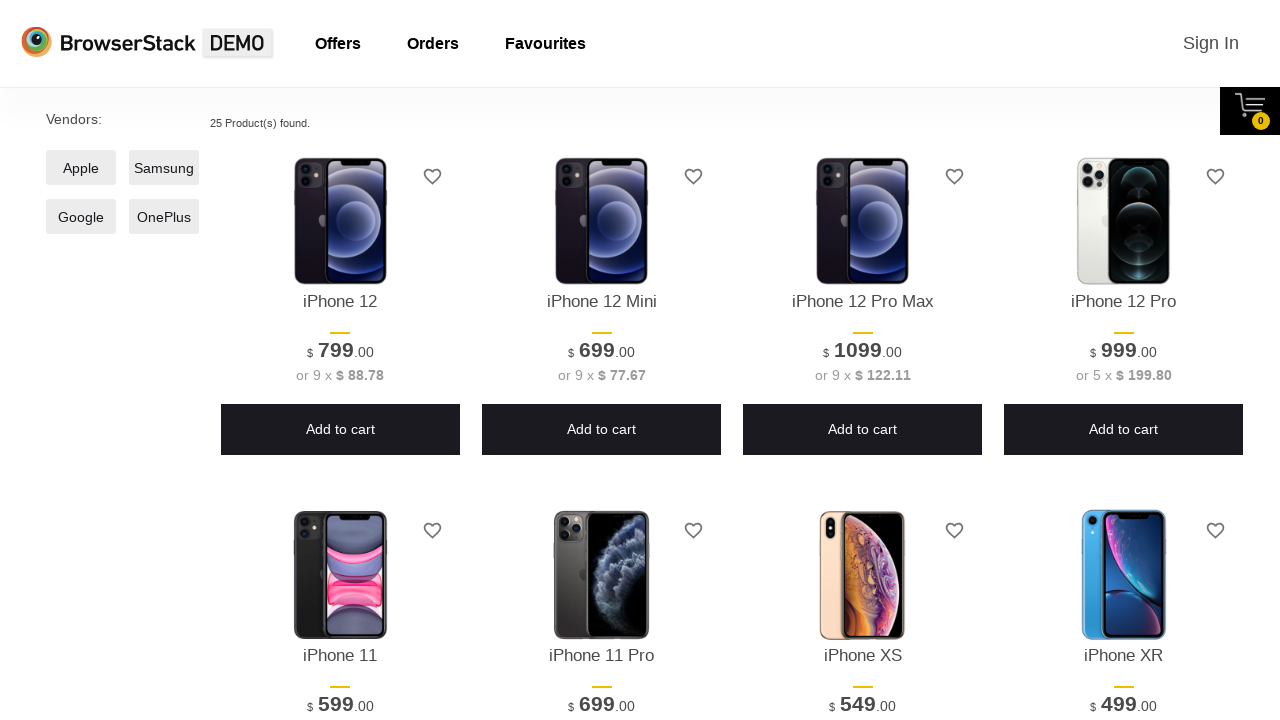

Waited for page to reach 'load' state
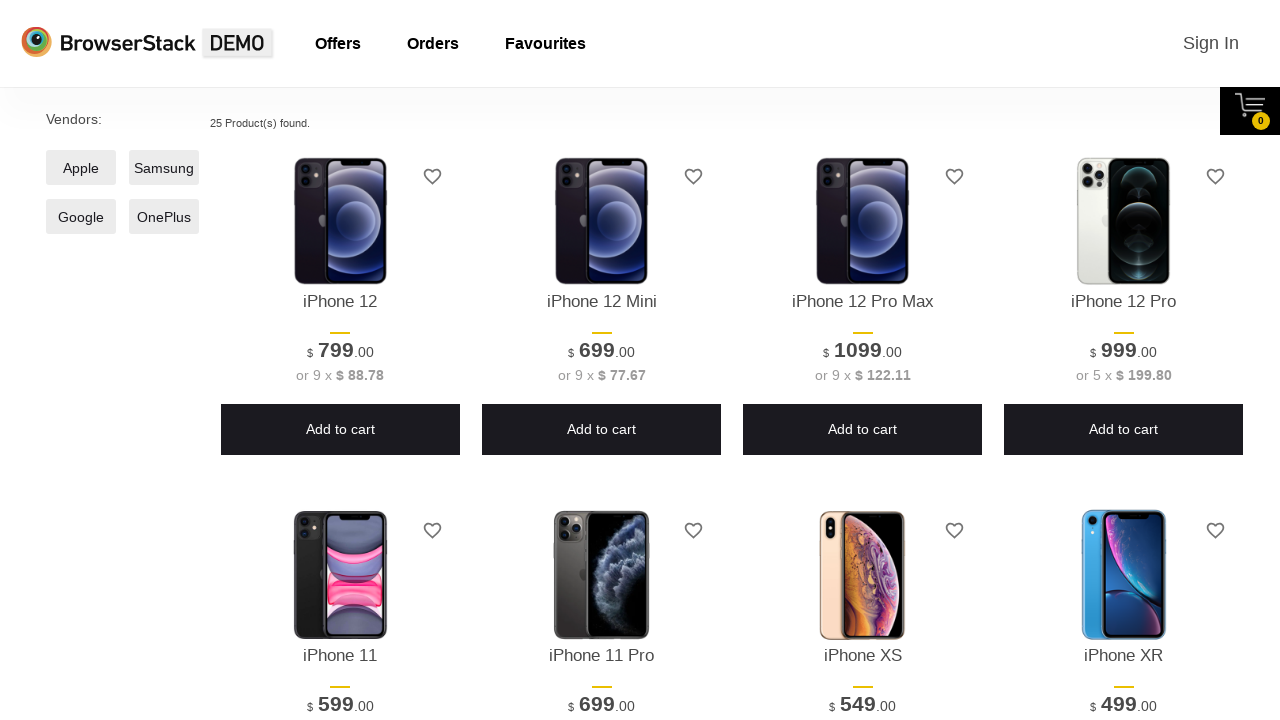

Waited for page to reach 'domcontentloaded' state
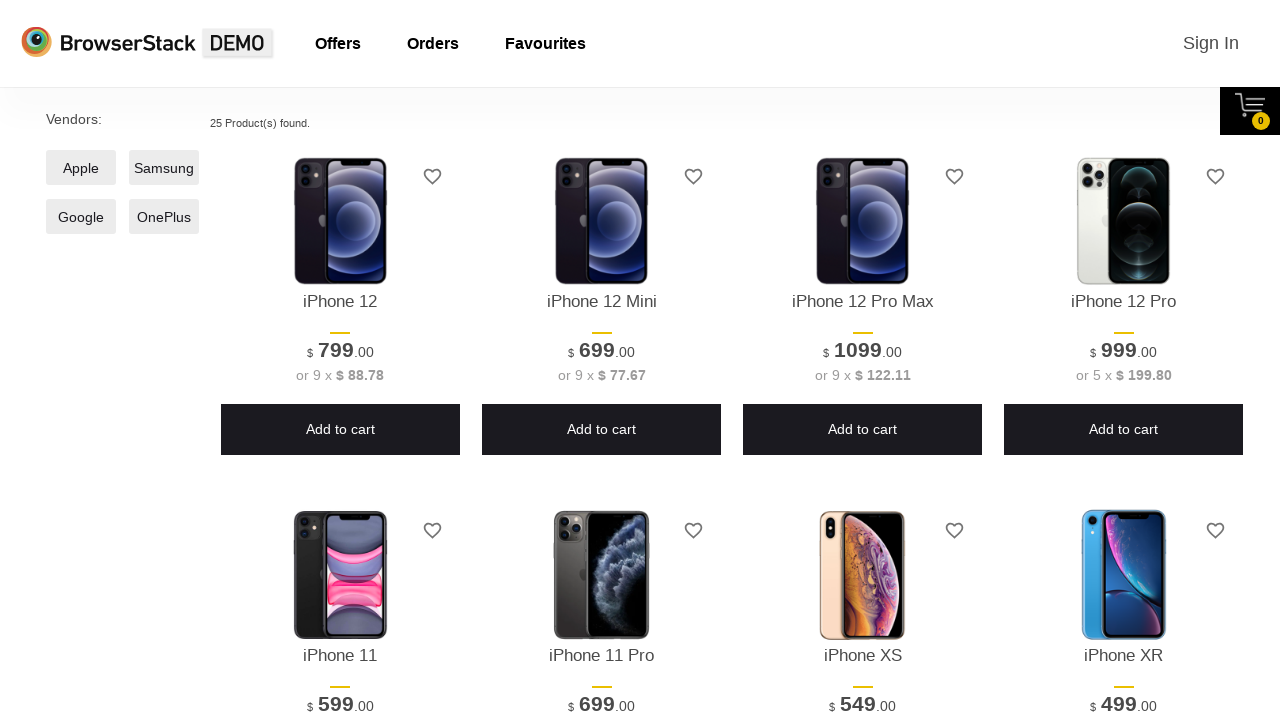

Waited for page to reach 'networkidle' state
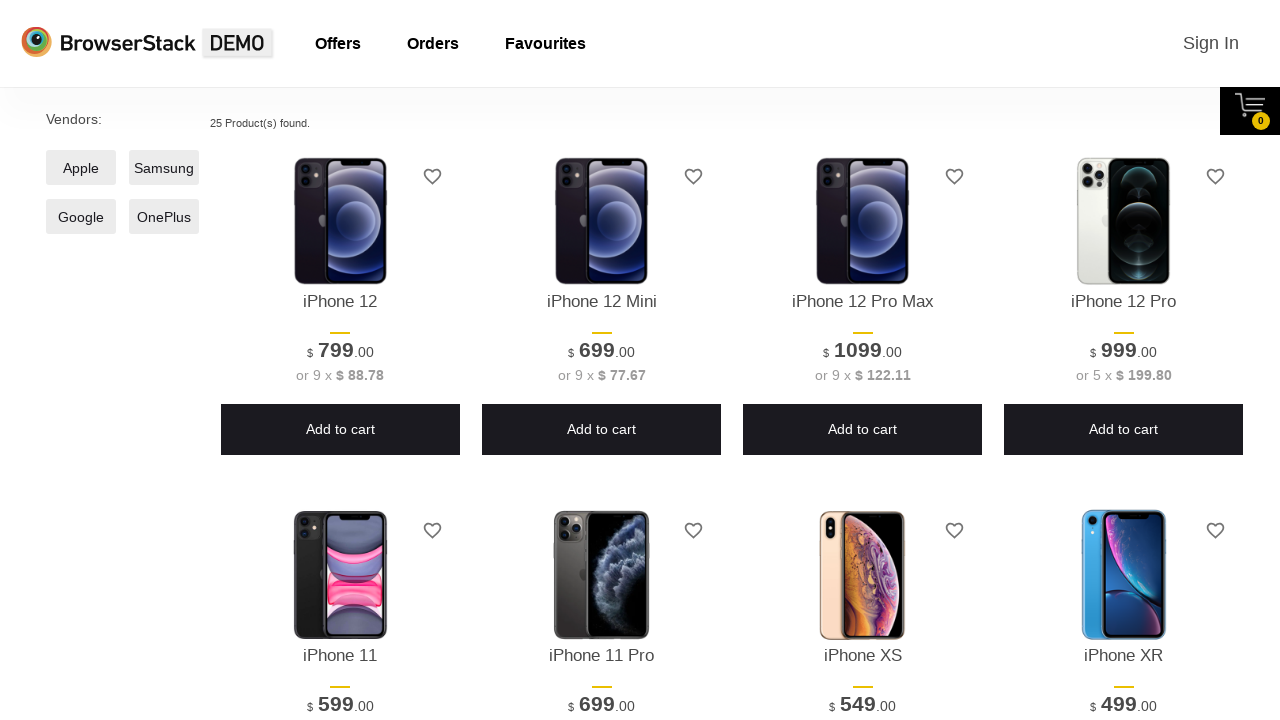

Main content elements (h1, main, nav) became visible
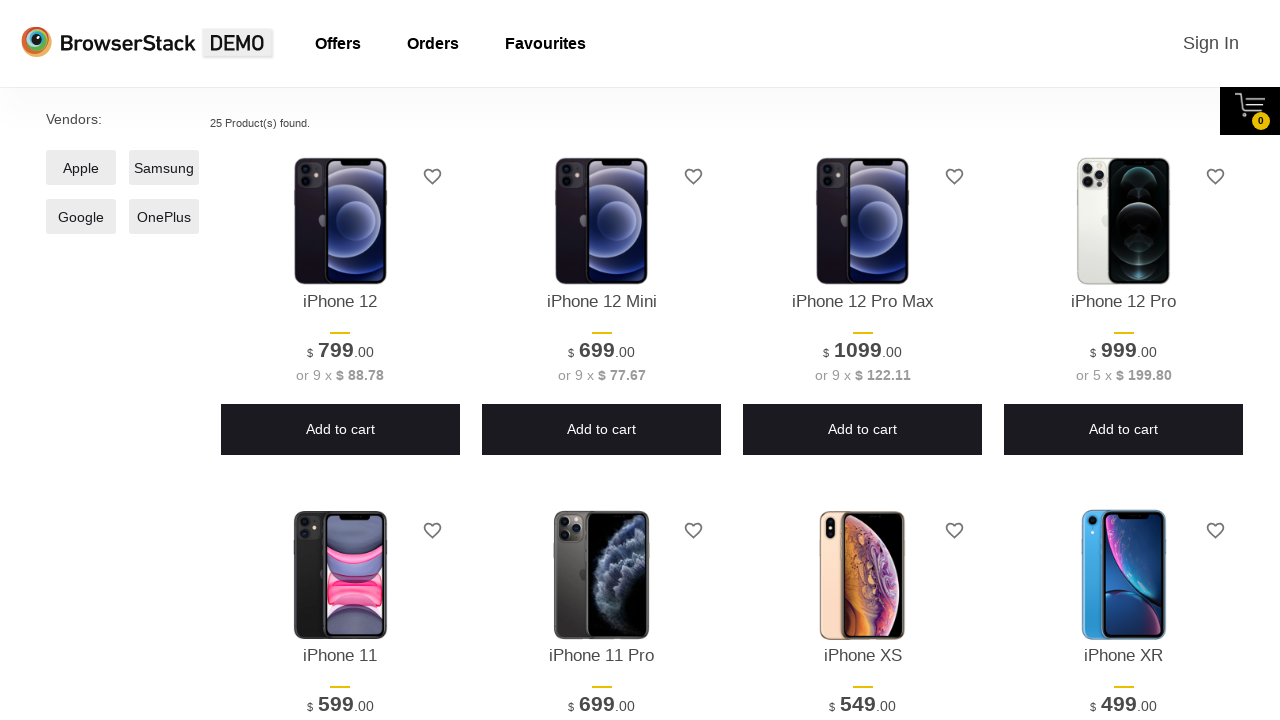

Located the Vendors section label
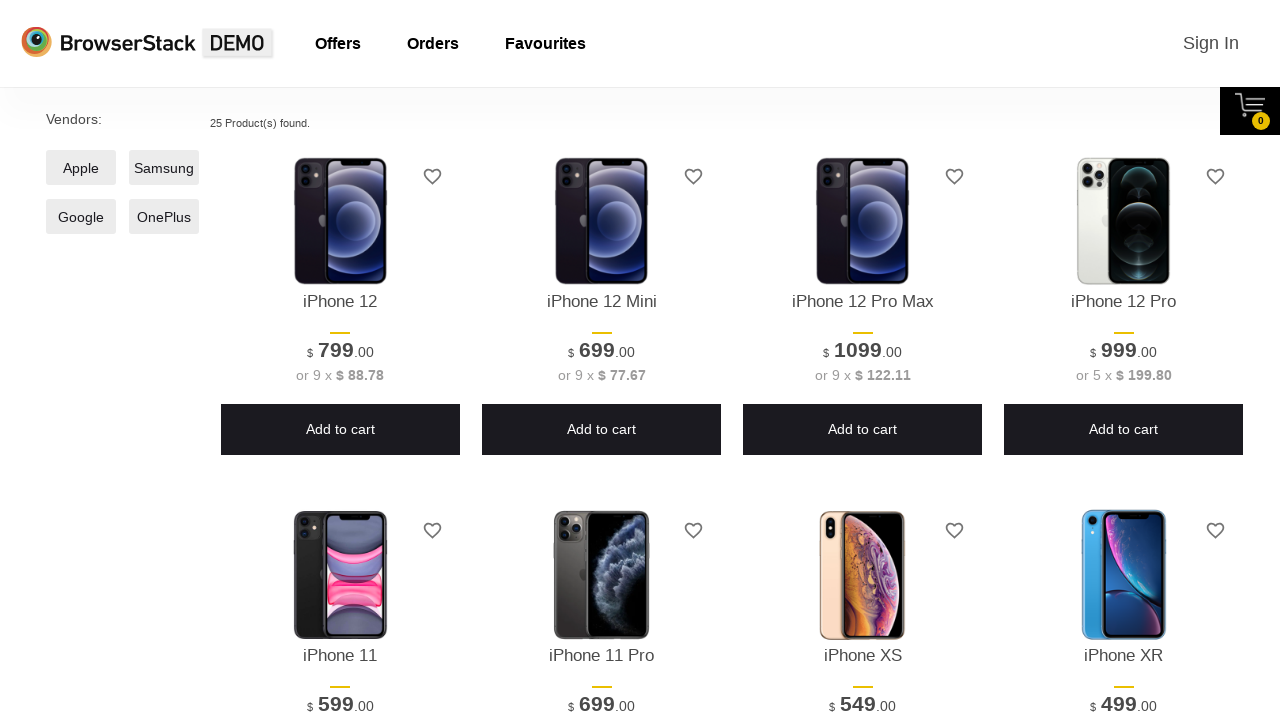

Vendors section became visible
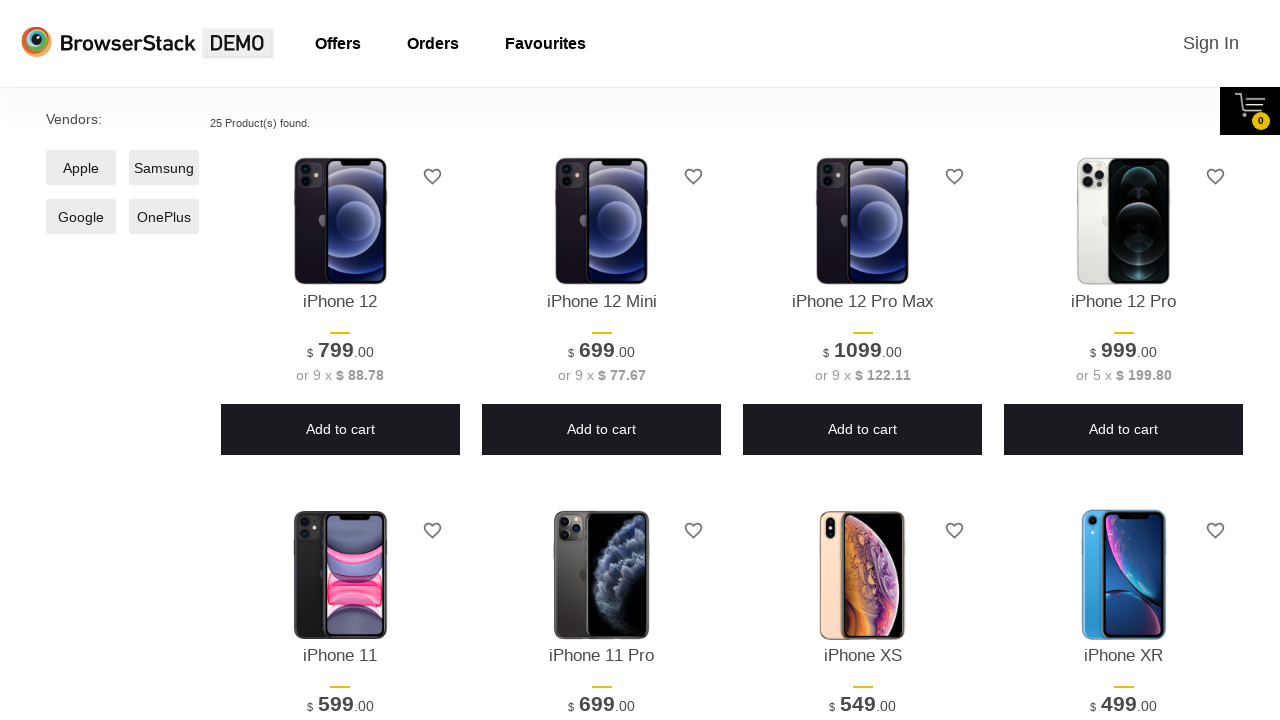

Located the Google vendor filter button
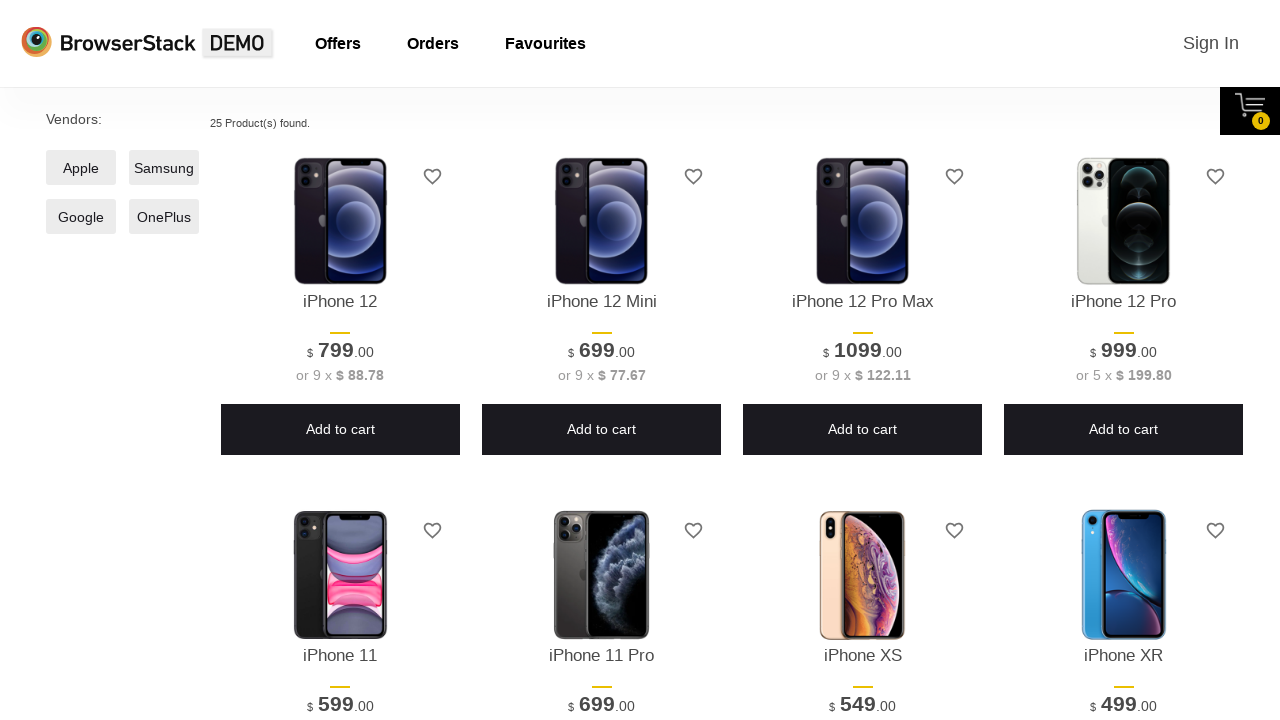

Google filter button became visible
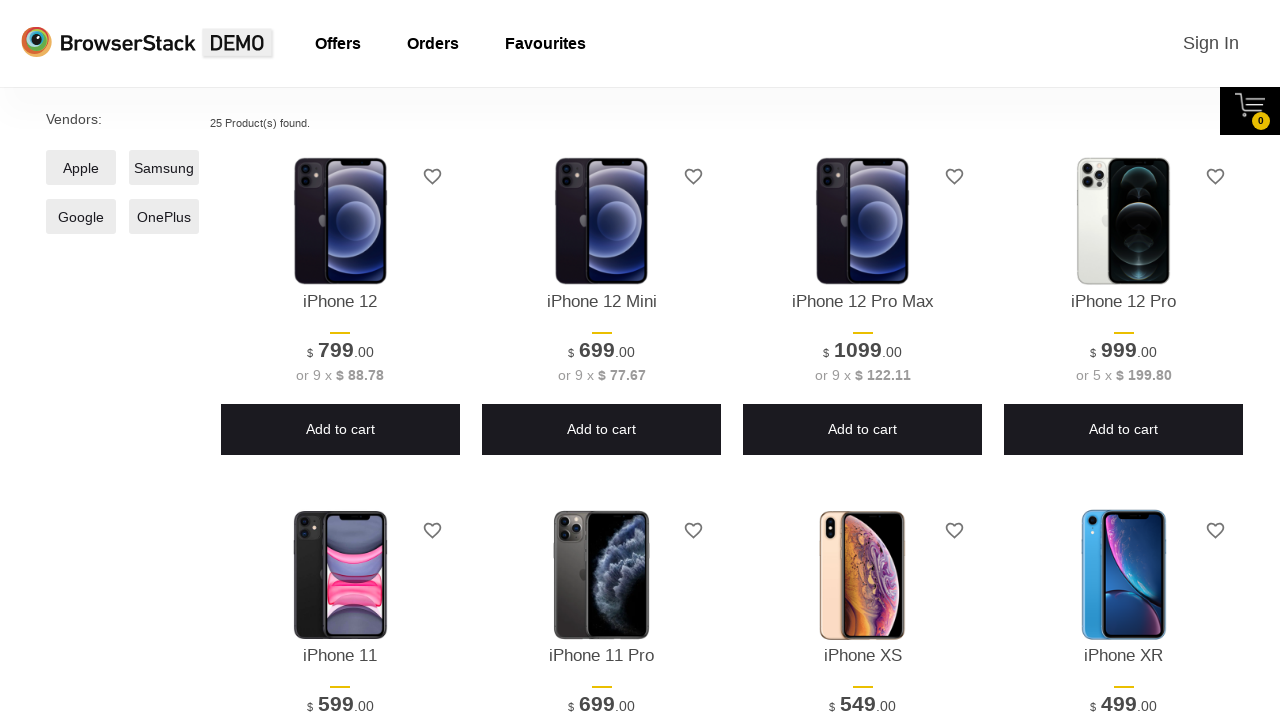

Clicked the Google vendor filter button at (63, 216) on a, span, label >> internal:has-text="Google"i >> nth=0
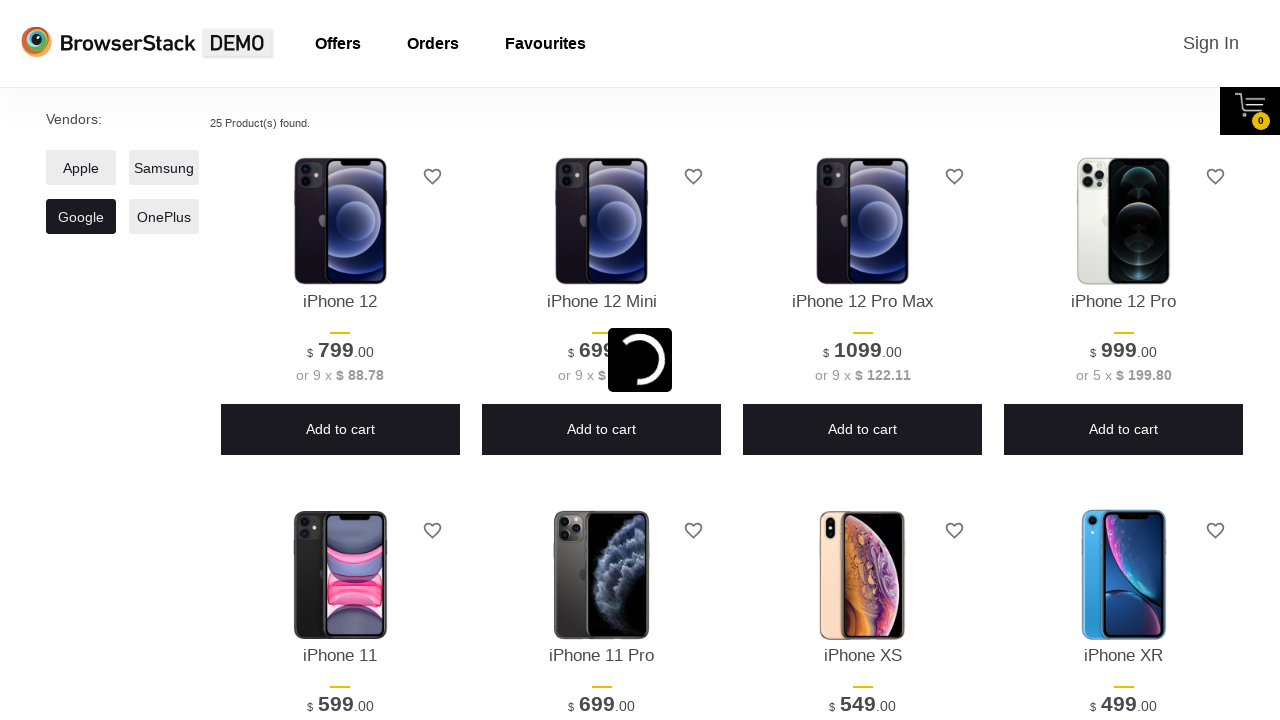

Waited 2 seconds for filter to be applied
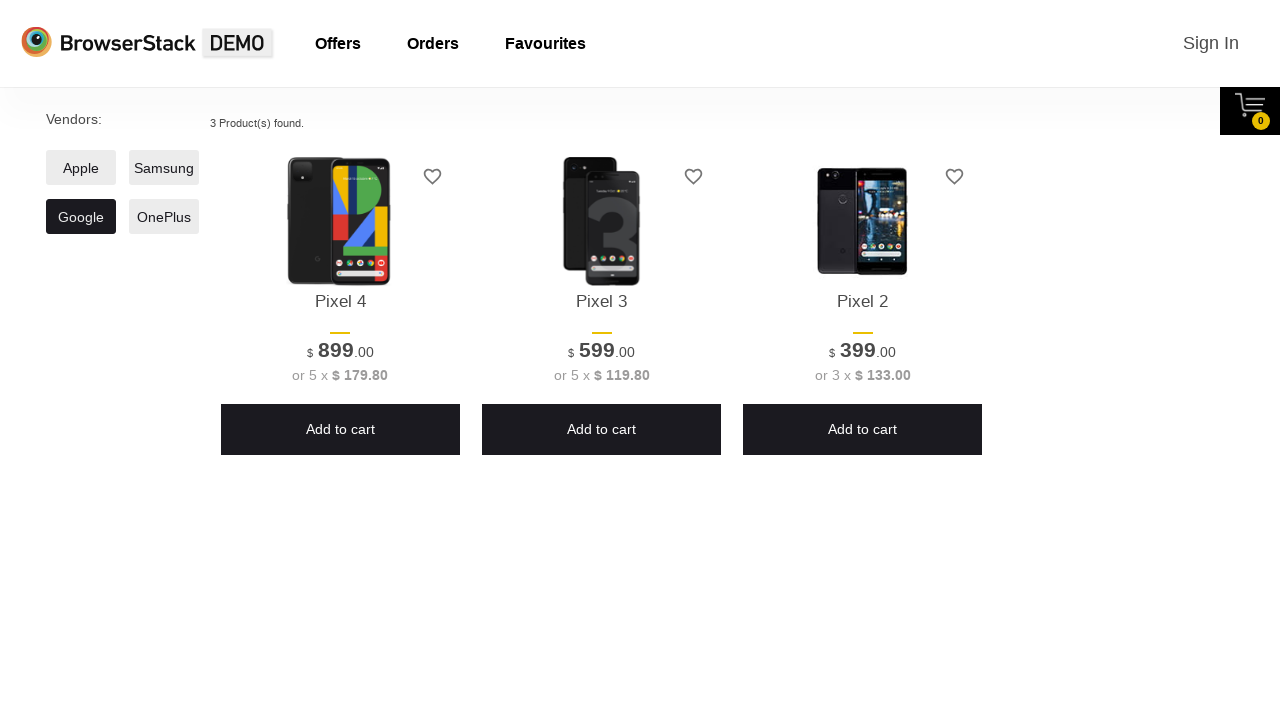

Filtered Google/Pixel products are now displayed
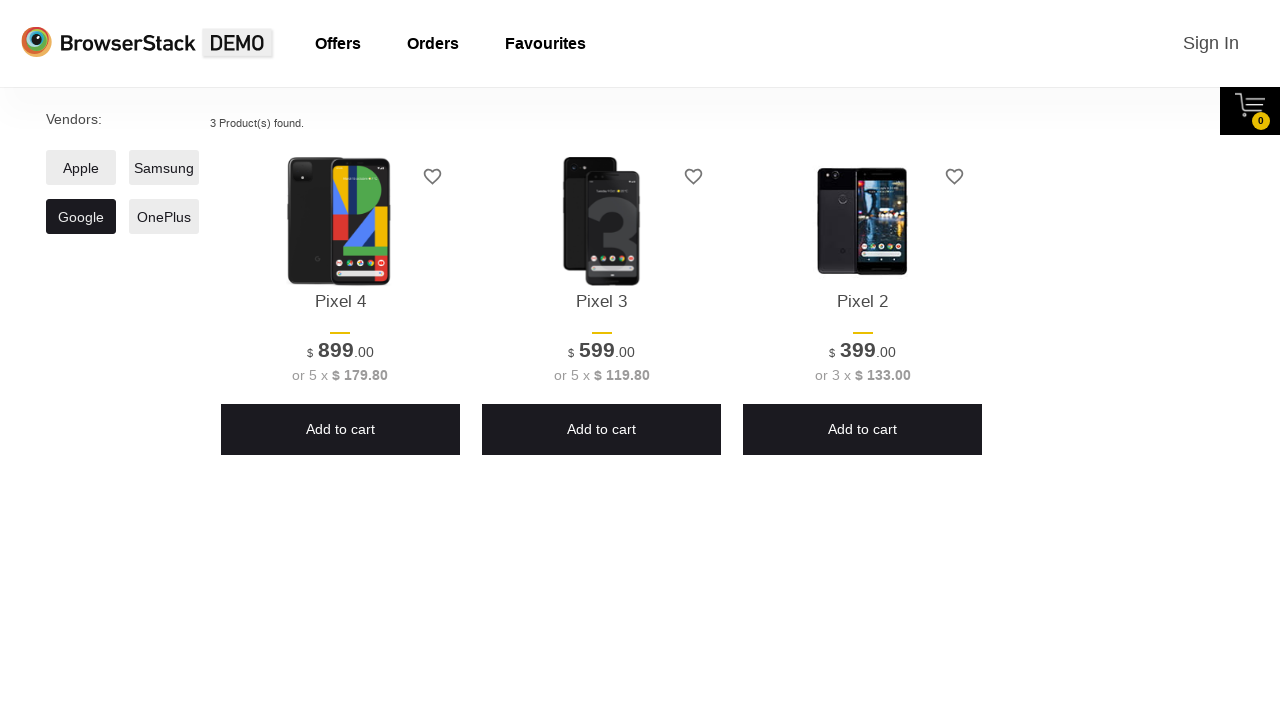

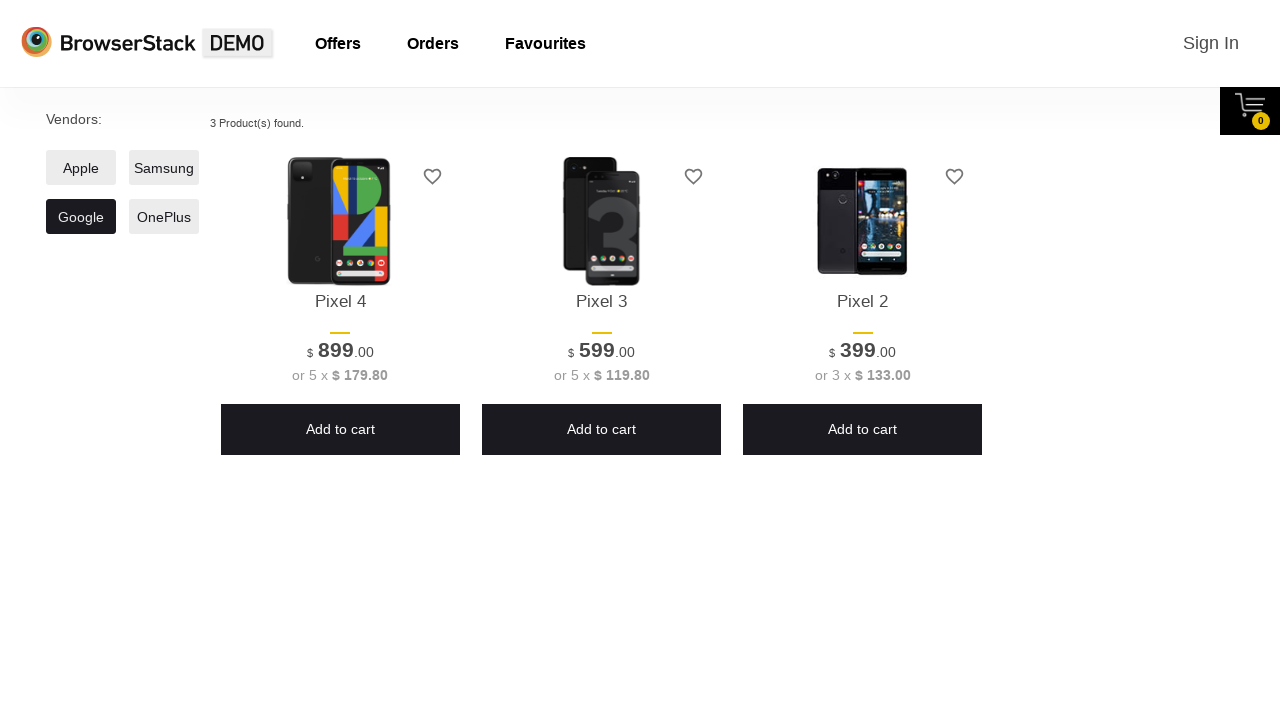